Navigates to the Shopist homepage and clicks on the CART link

Starting URL: https://www.shopist.io/

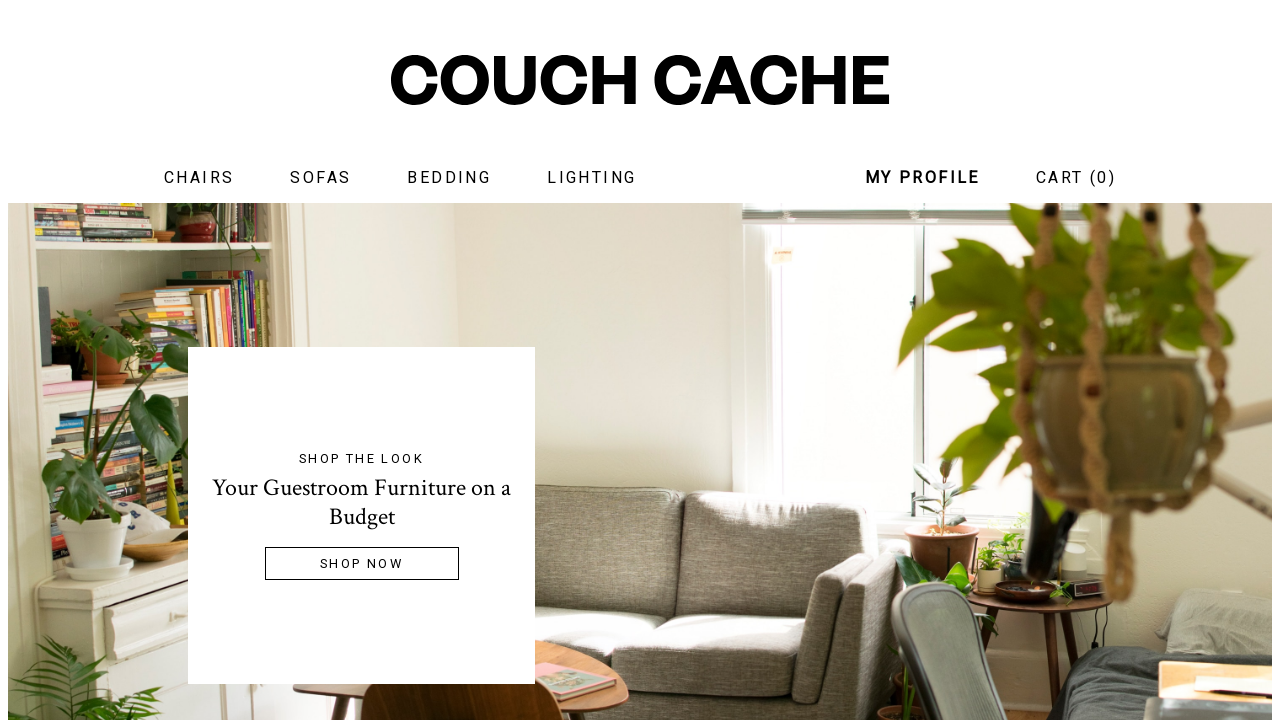

Navigated to Shopist homepage
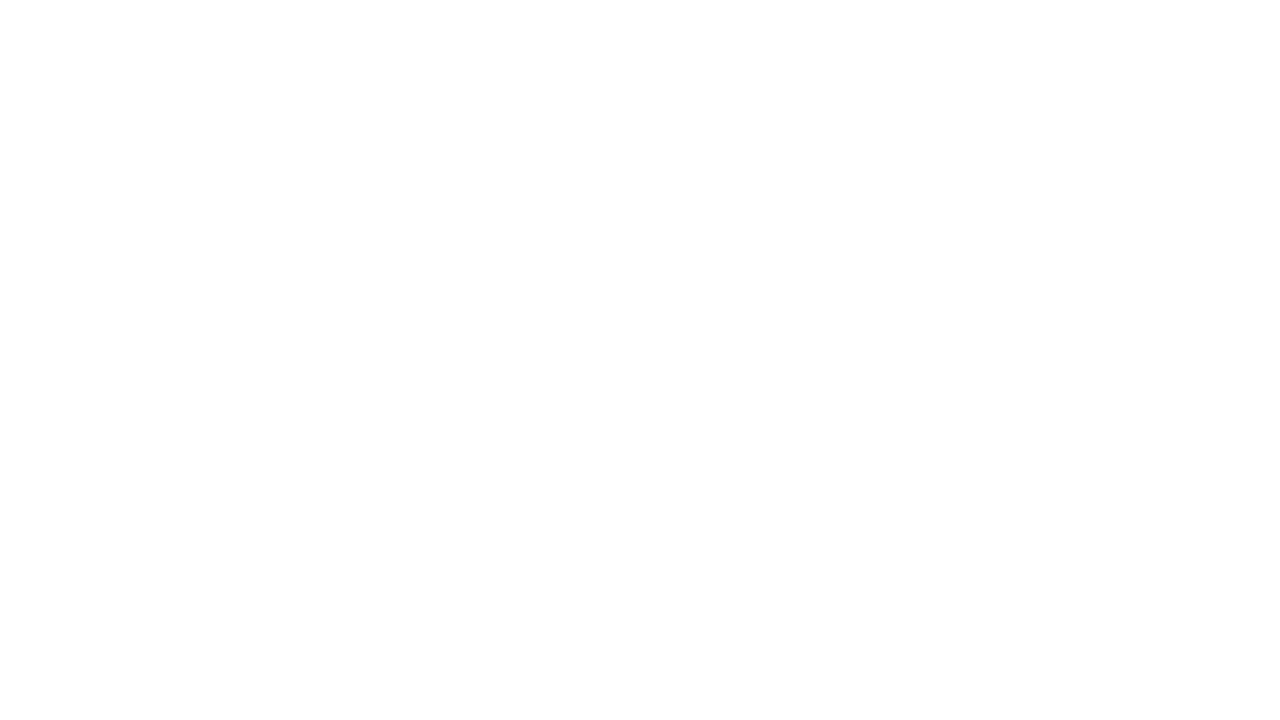

Clicked on CART link at (1076, 178) on internal:text="CART"i >> nth=0
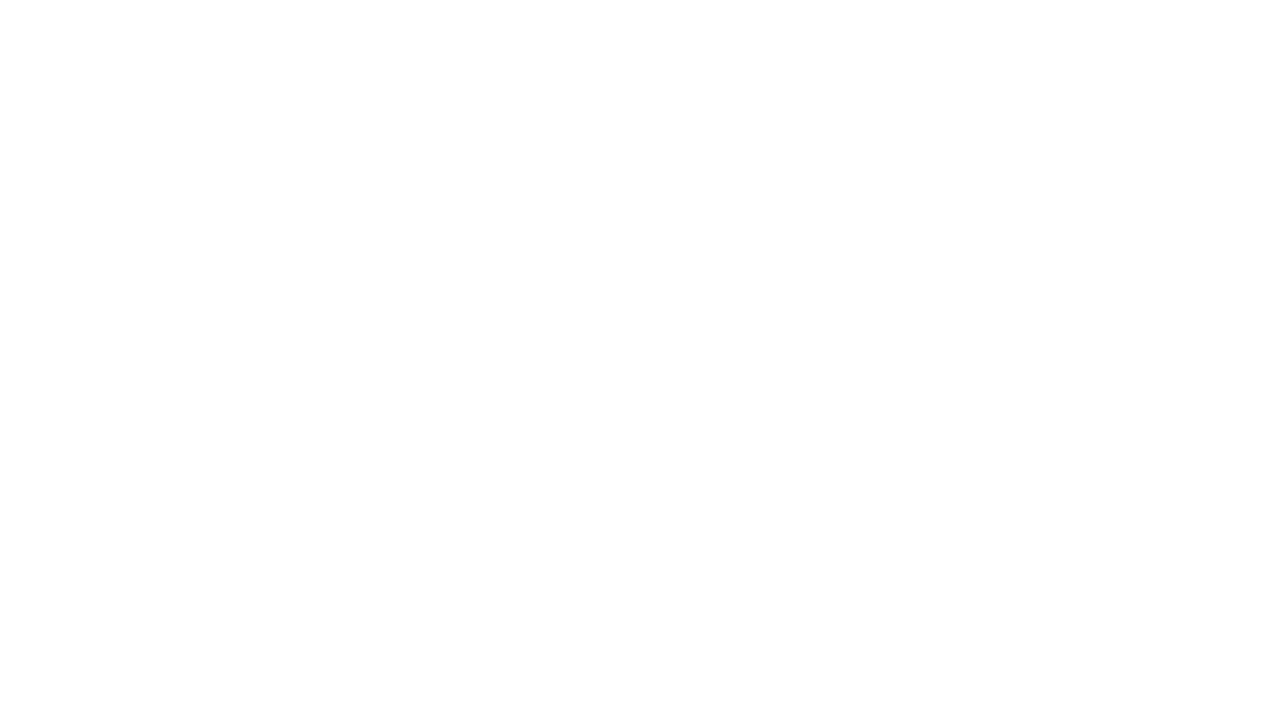

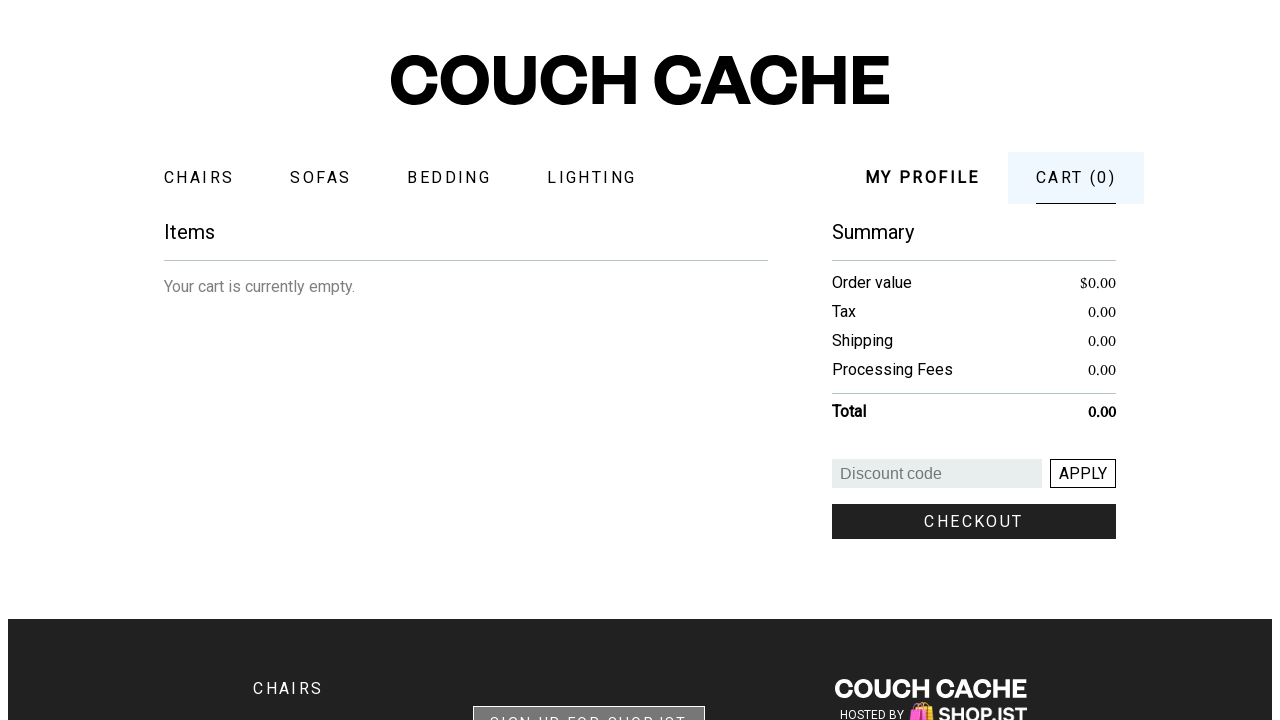